Demonstrates page scrolling functionality by navigating to Paytm website and scrolling down the page using JavaScript execution.

Starting URL: https://paytm.com/

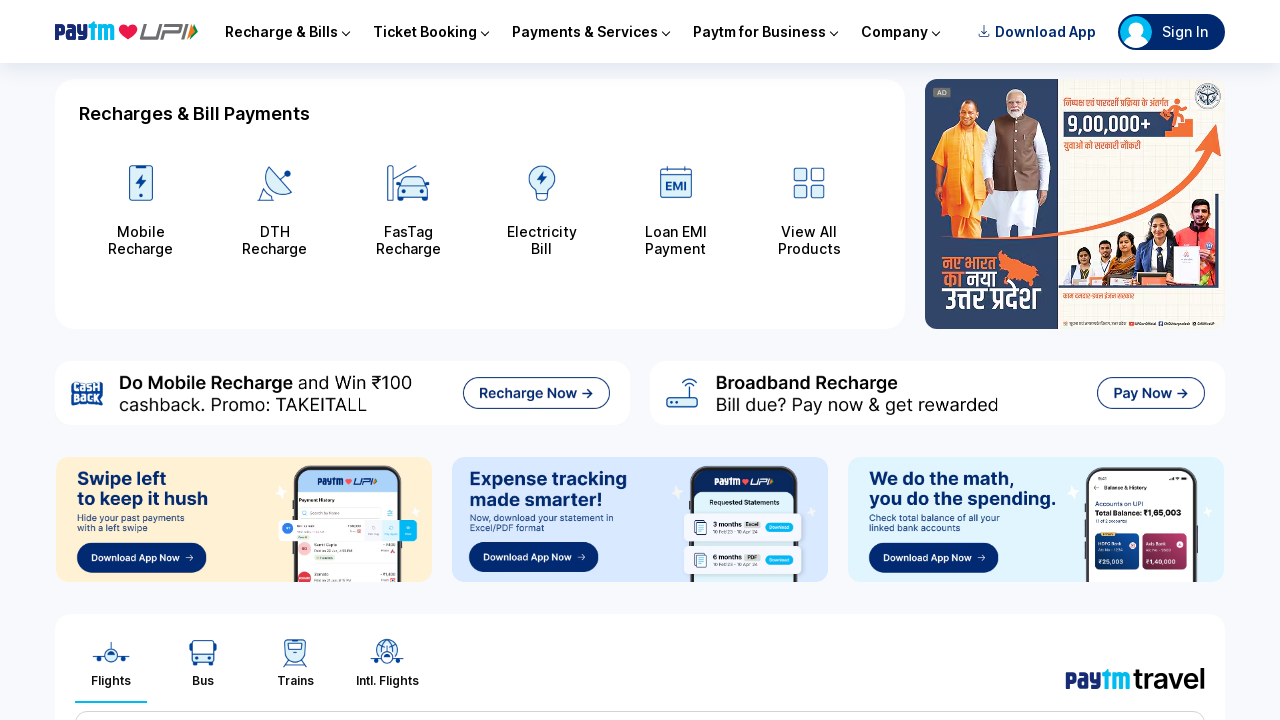

Scrolled down the page by 4000 pixels
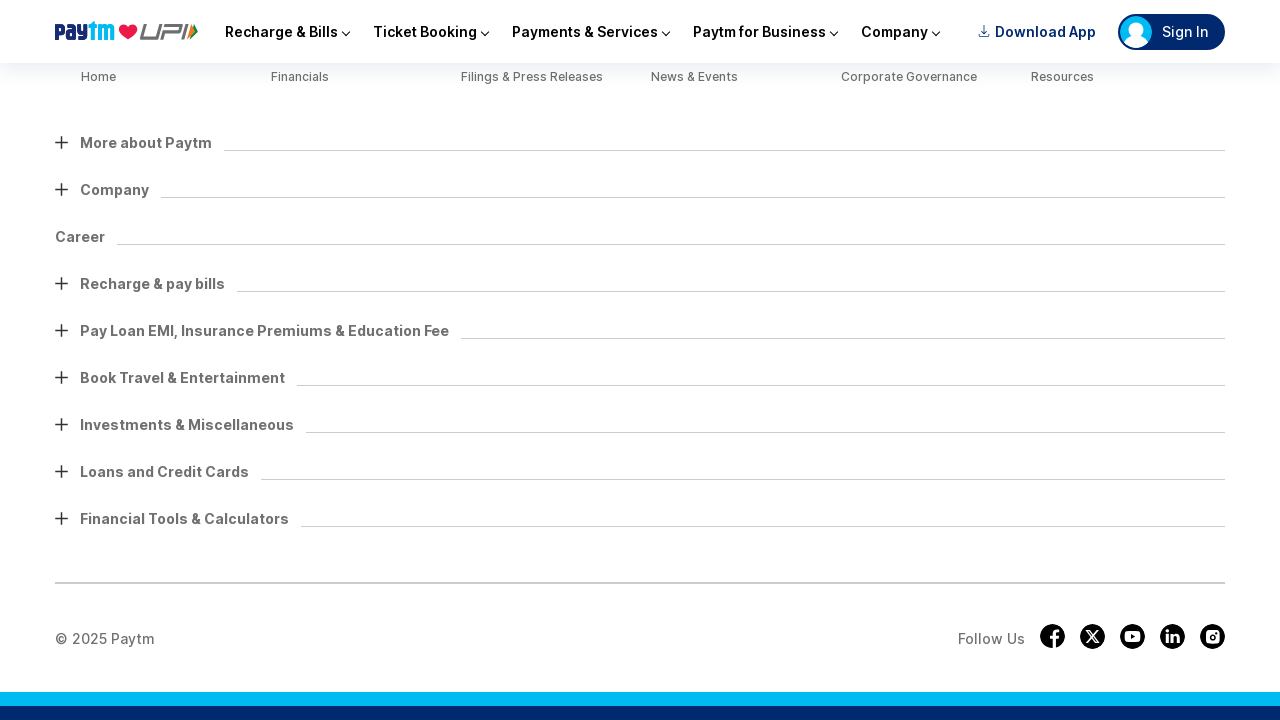

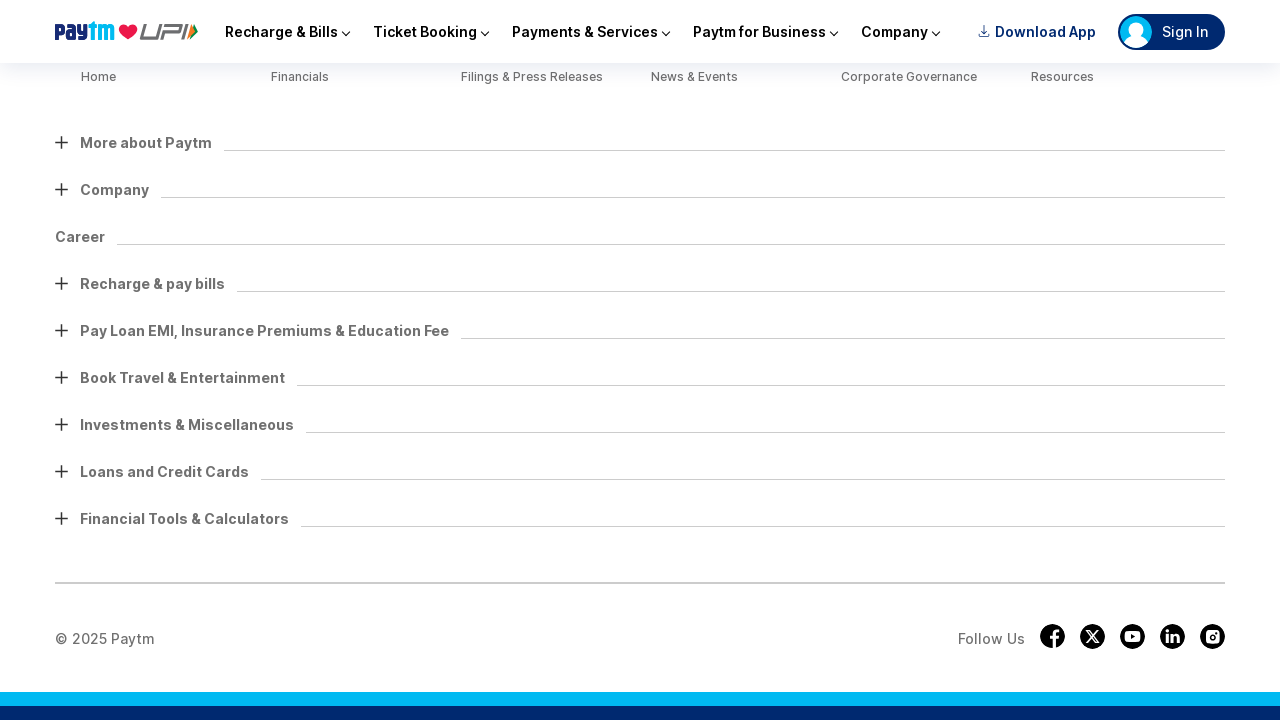